Tests filling a name field on a Selenium practice form by entering a name using the ID locator

Starting URL: https://www.tutorialspoint.com/selenium/practice/selenium_automation_practice.php

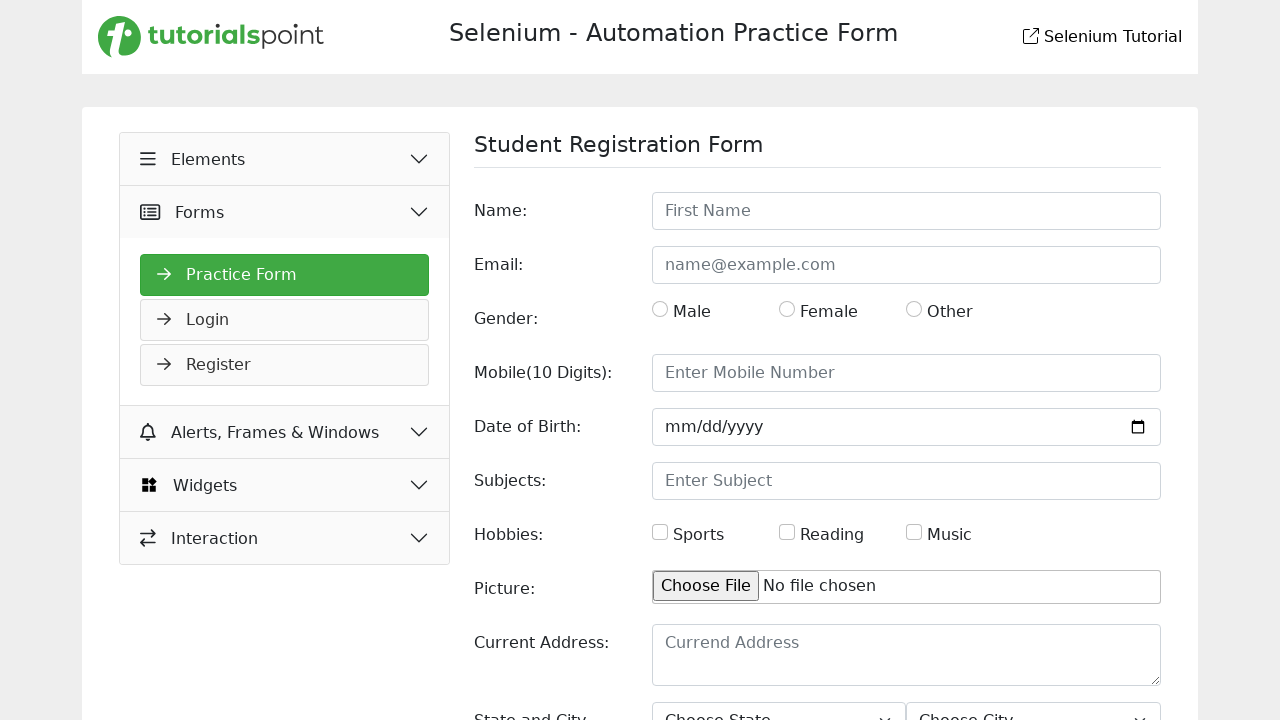

Navigated to Selenium automation practice form
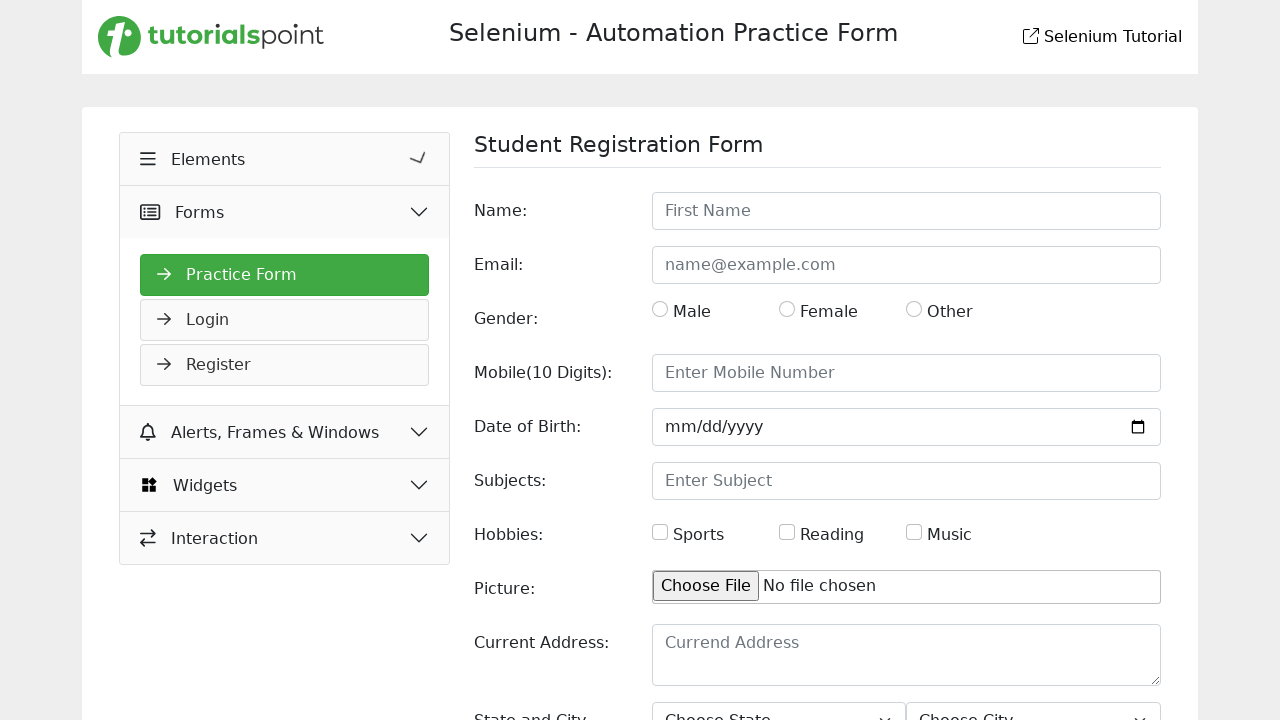

Filled name field with 'Chaity Paul' using ID locator on #name
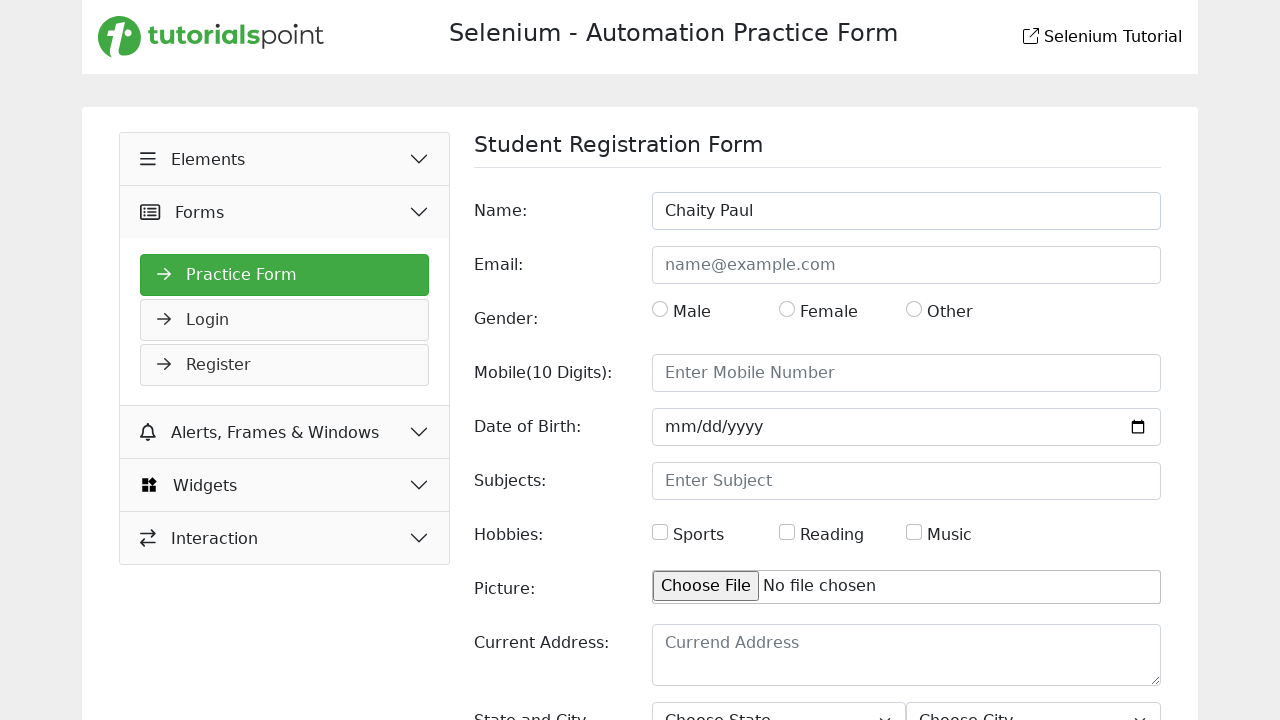

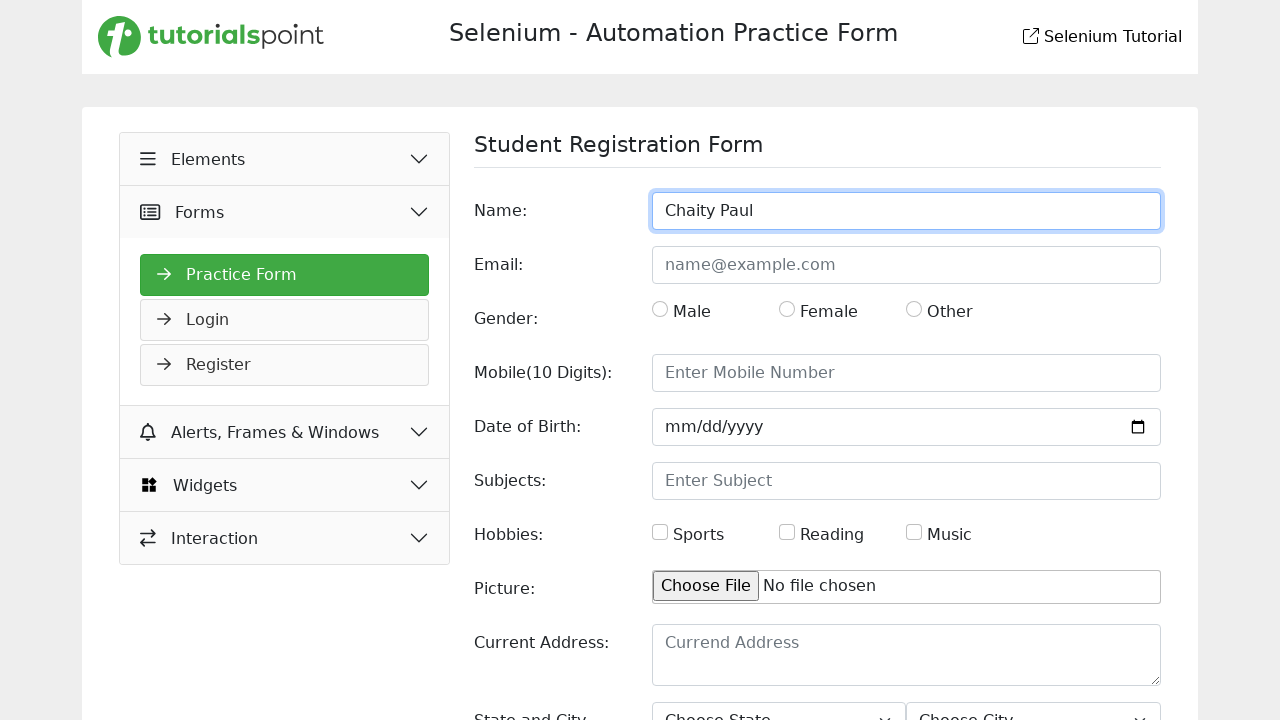